Tests vertical scrolling by scrolling to the bottom of the page using JavaScript and then back to the top

Starting URL: http://play2.automationcamp.ir

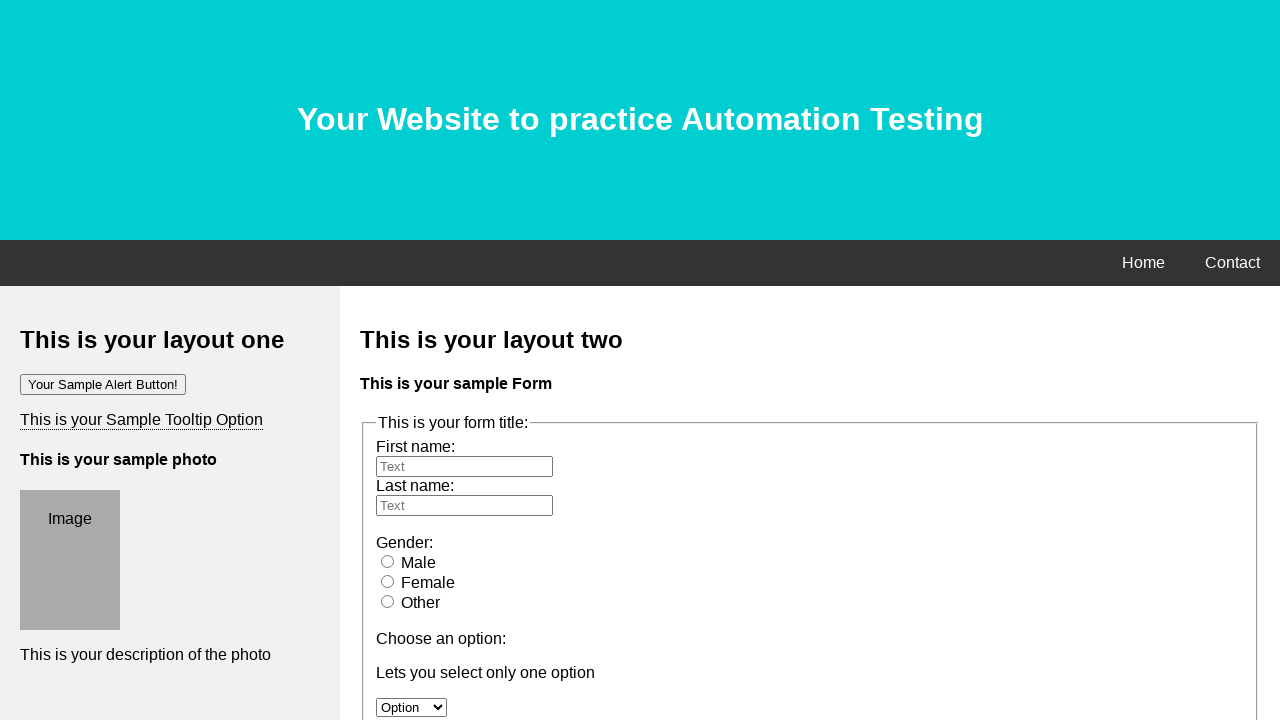

Scrolled to bottom of page using JavaScript
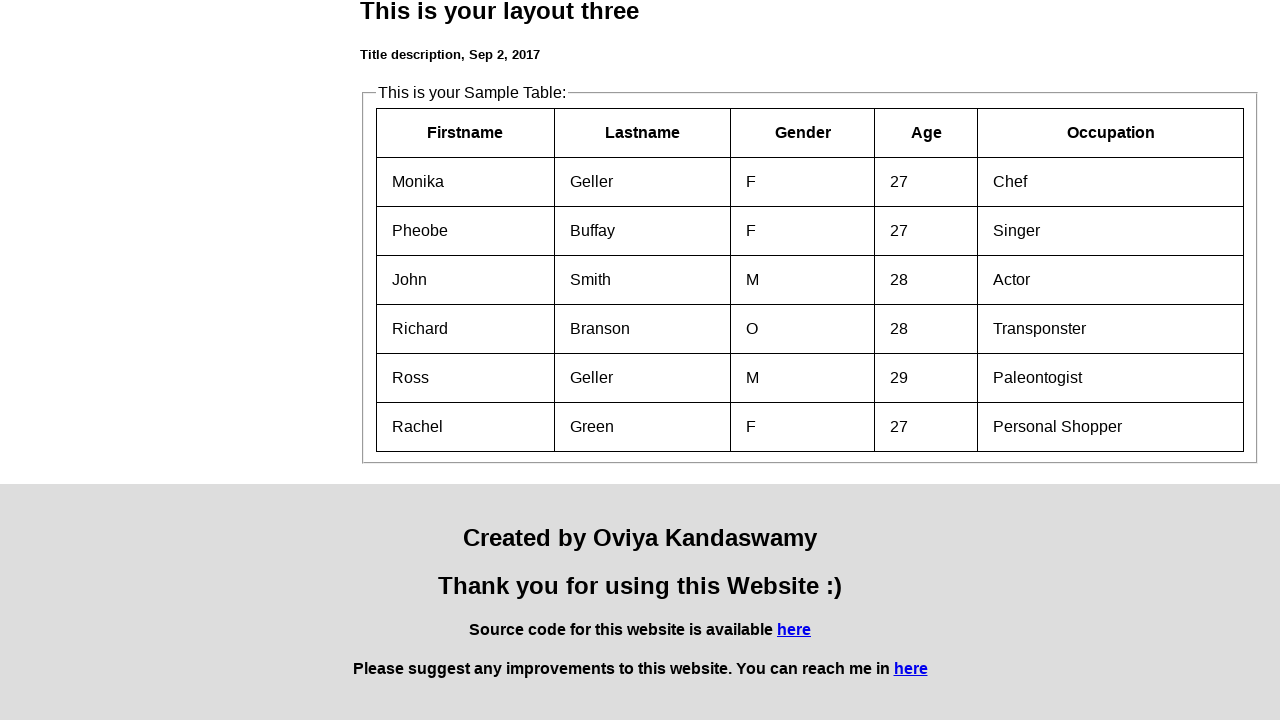

Waited 3 seconds for page to stabilize after scrolling to bottom
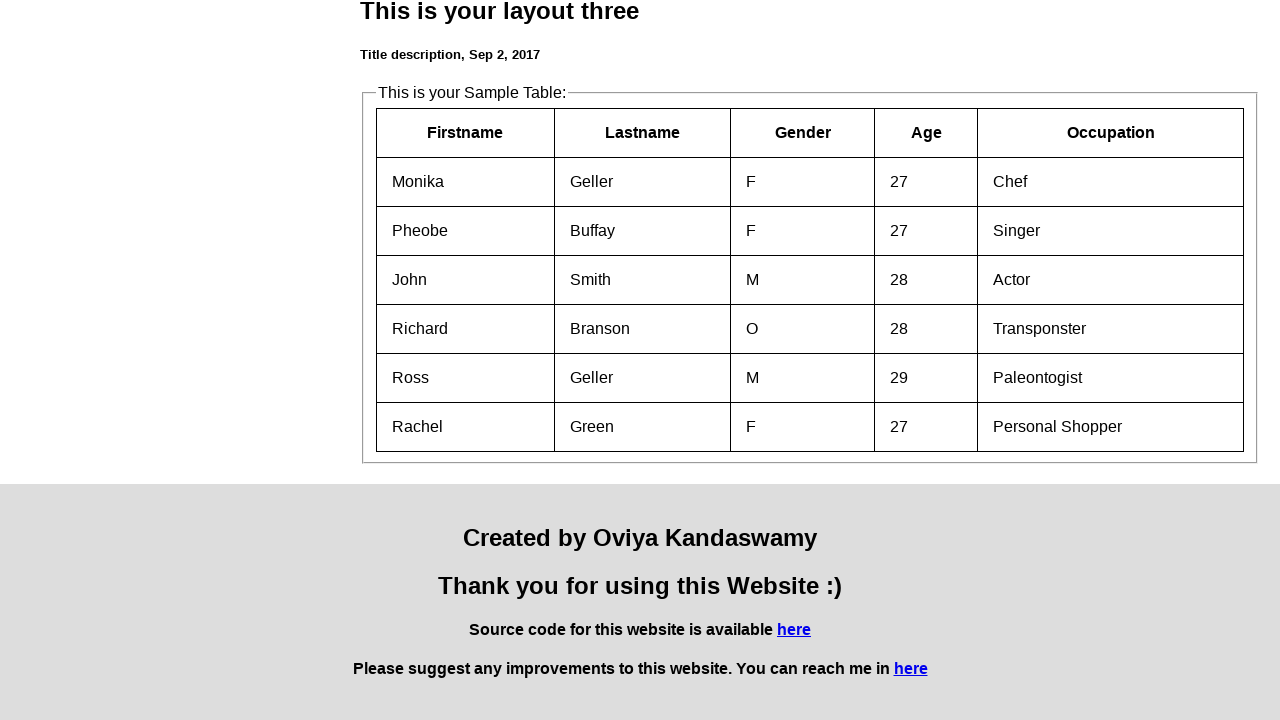

Scrolled back to top of page using JavaScript
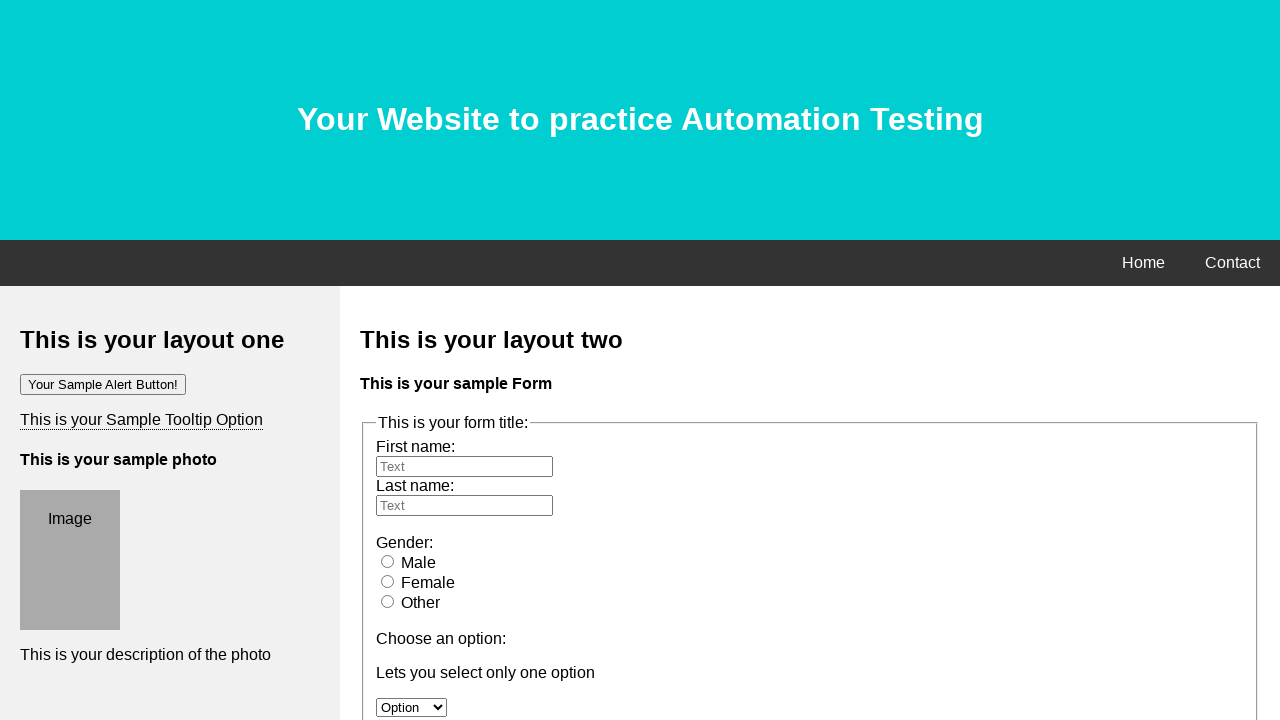

Waited 5 seconds for page to stabilize after scrolling to top
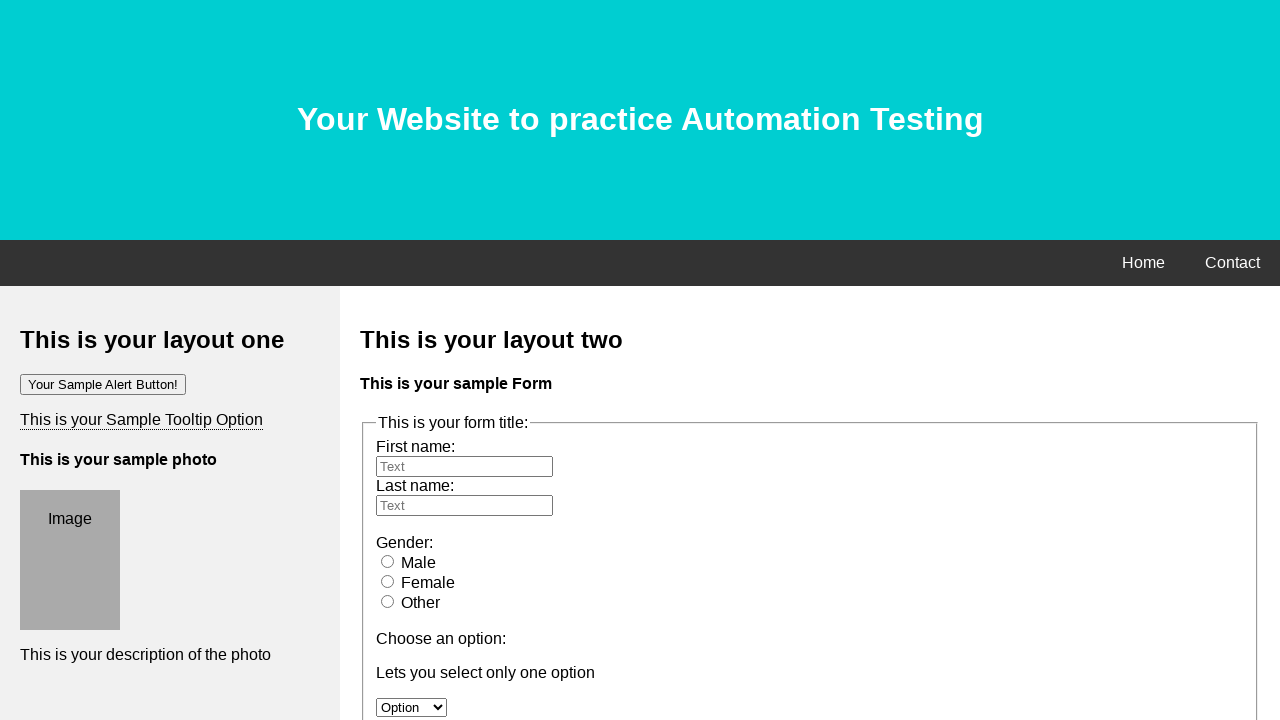

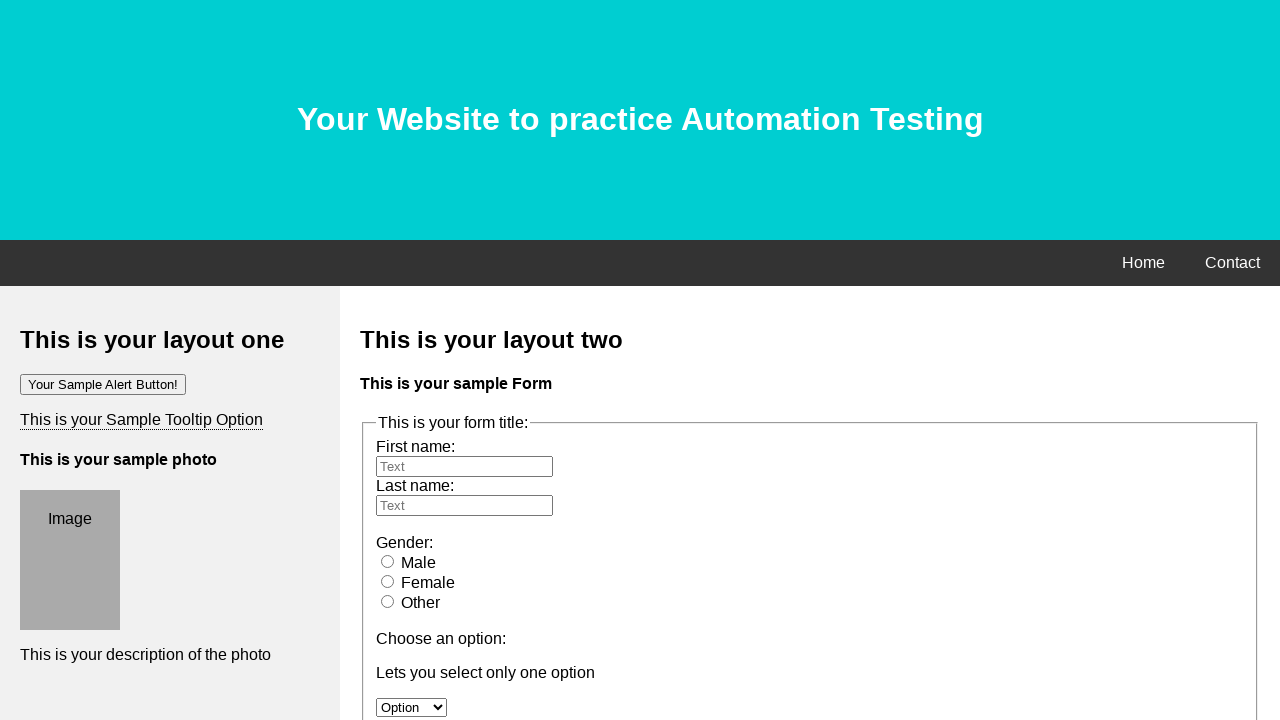